Tests for broken images on a practice page by iterating through images and checking if they are loaded correctly using JavaScript to verify naturalWidth property

Starting URL: https://practice.expandtesting.com/broken-images

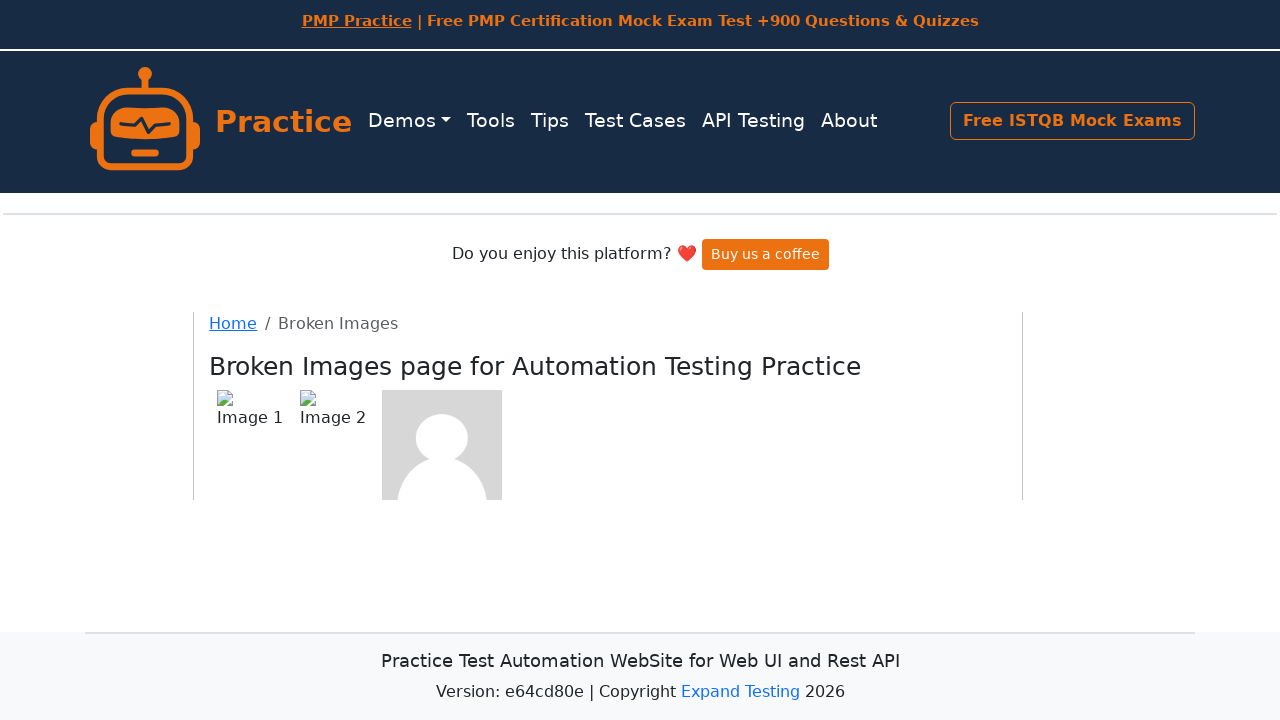

Navigated to broken images practice page
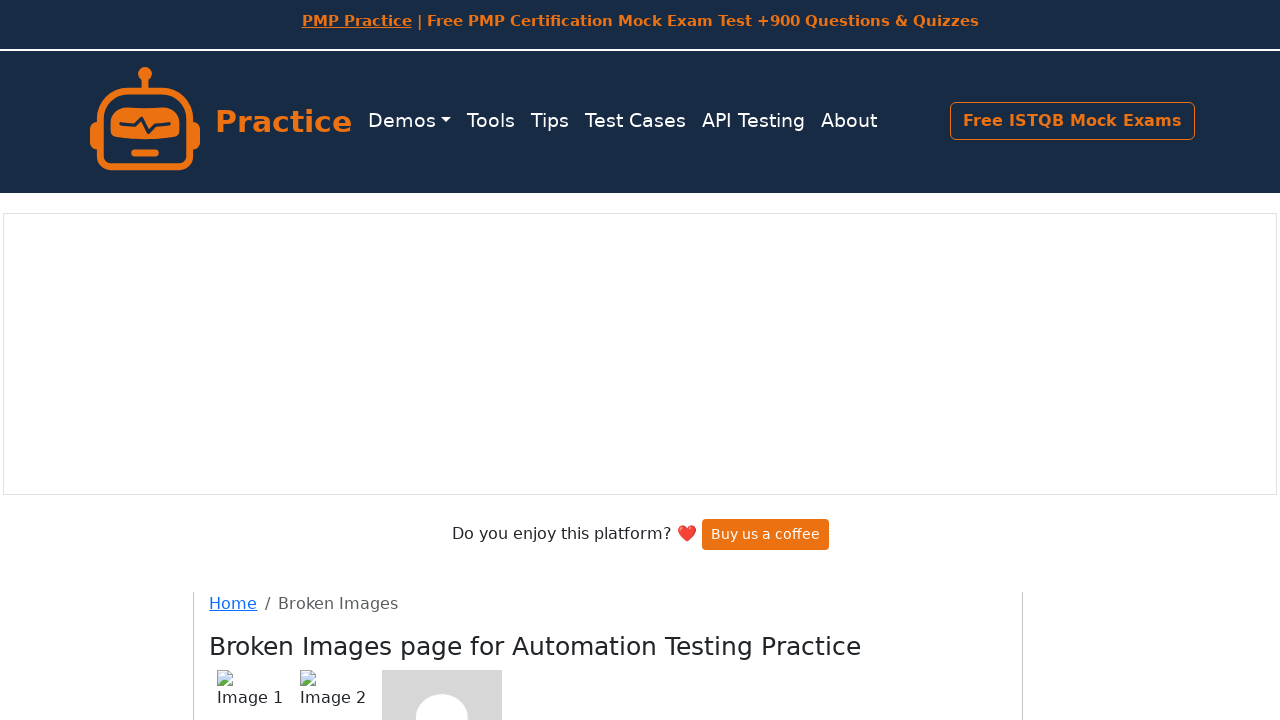

Waited for Image 1 to be present in the DOM
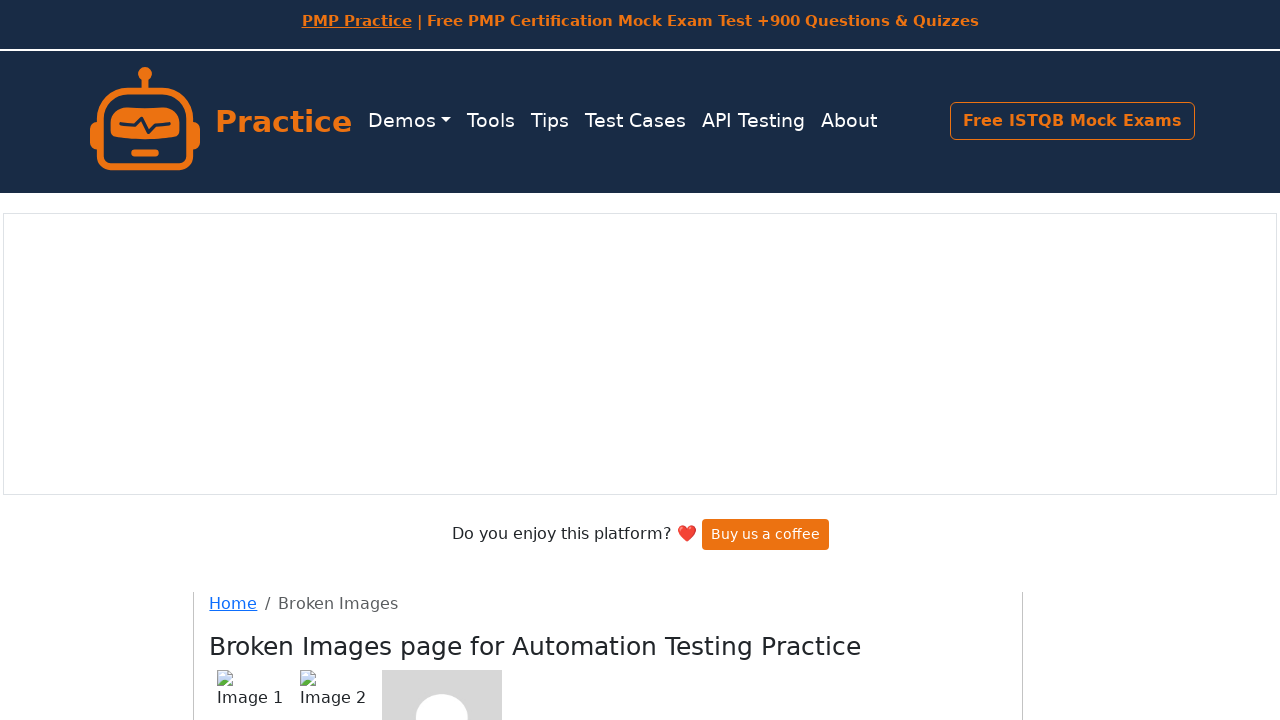

Located Image 1 element
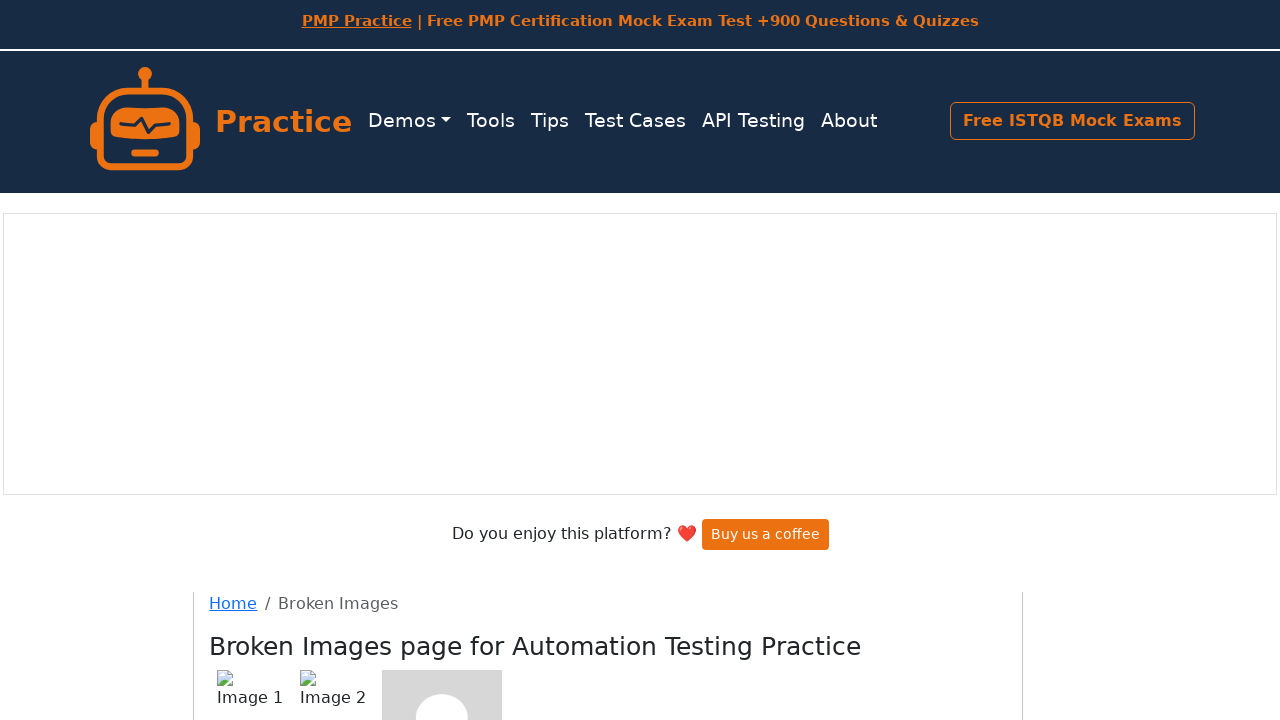

Image 1 is broken
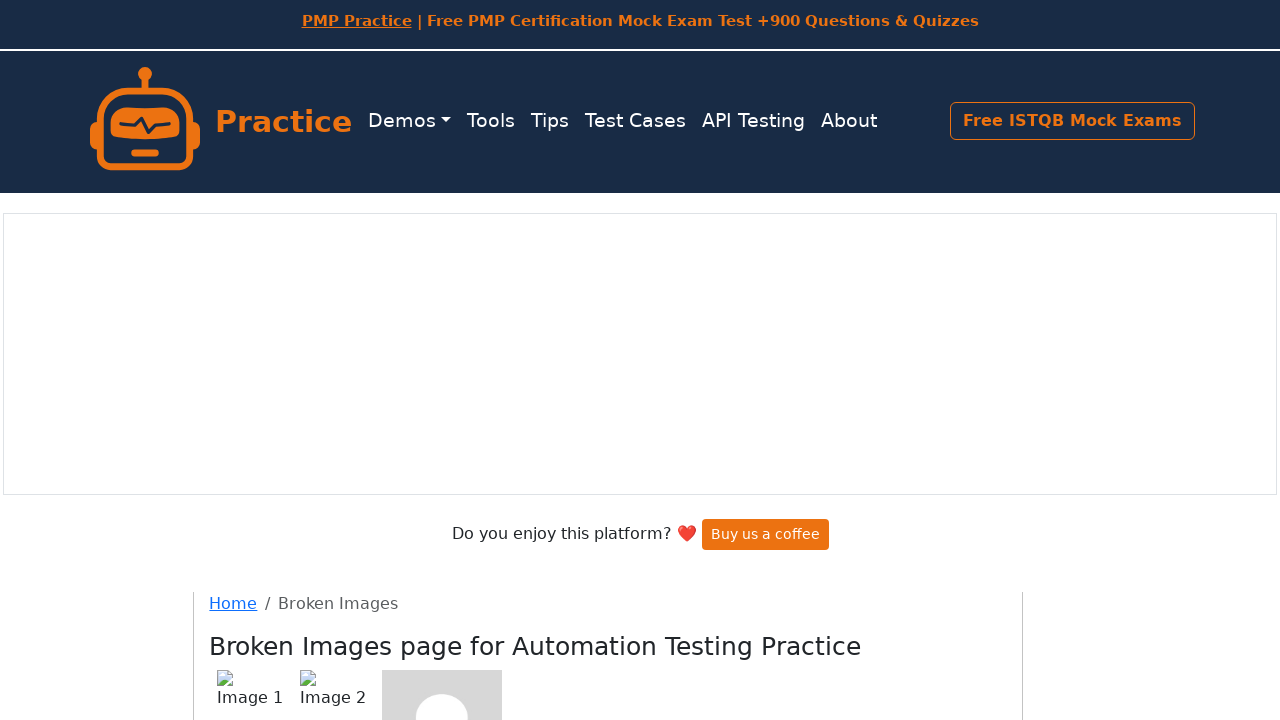

Located Image 2 element
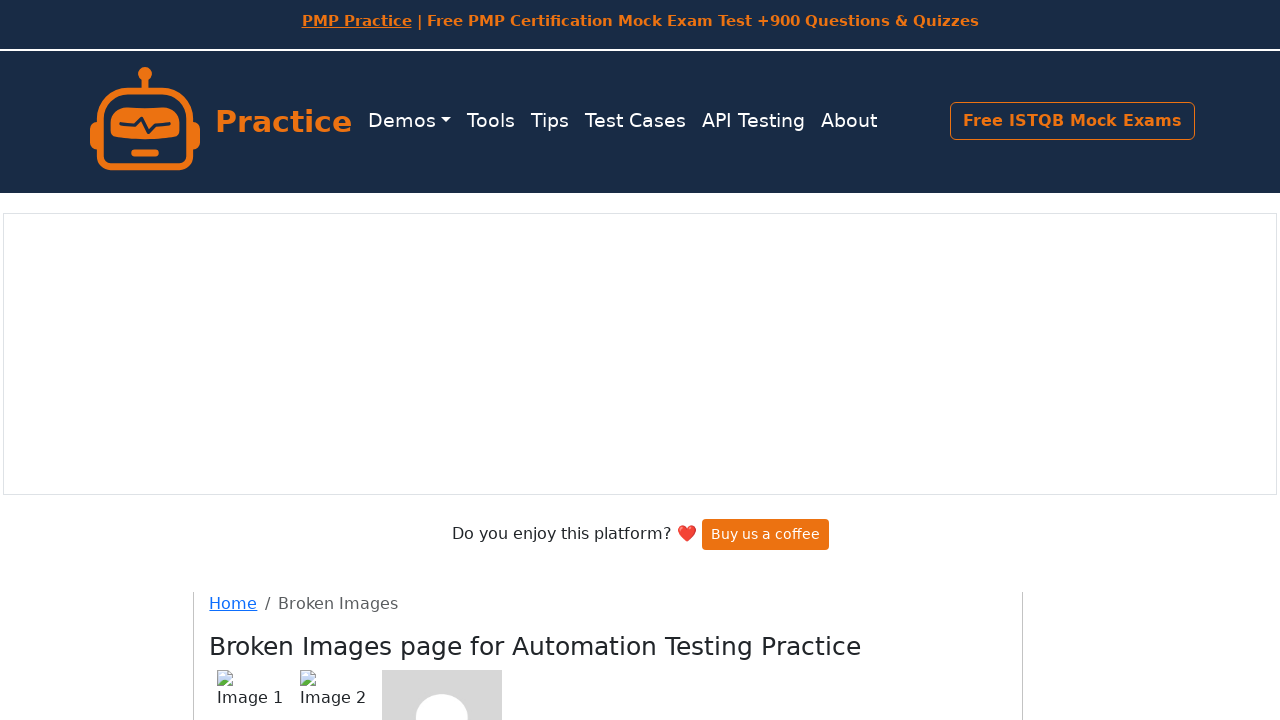

Image 2 is broken
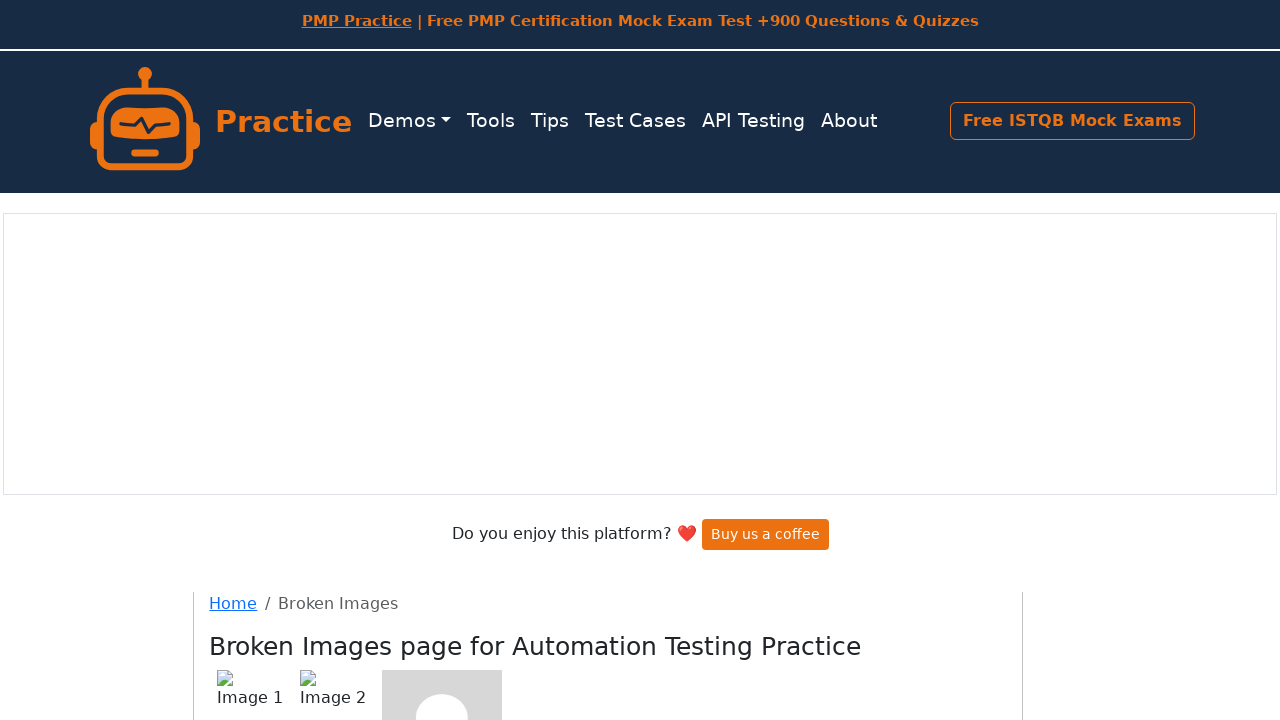

Located Image 3 element
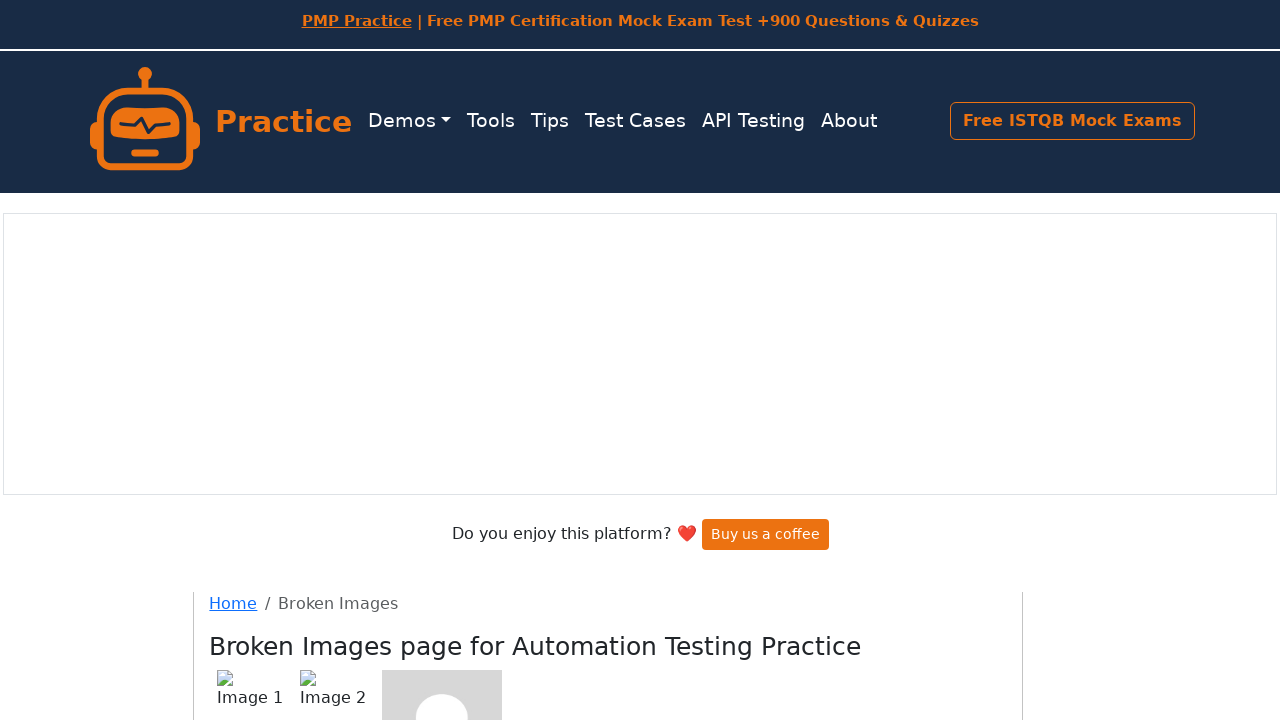

Image 3 is displayed correctly
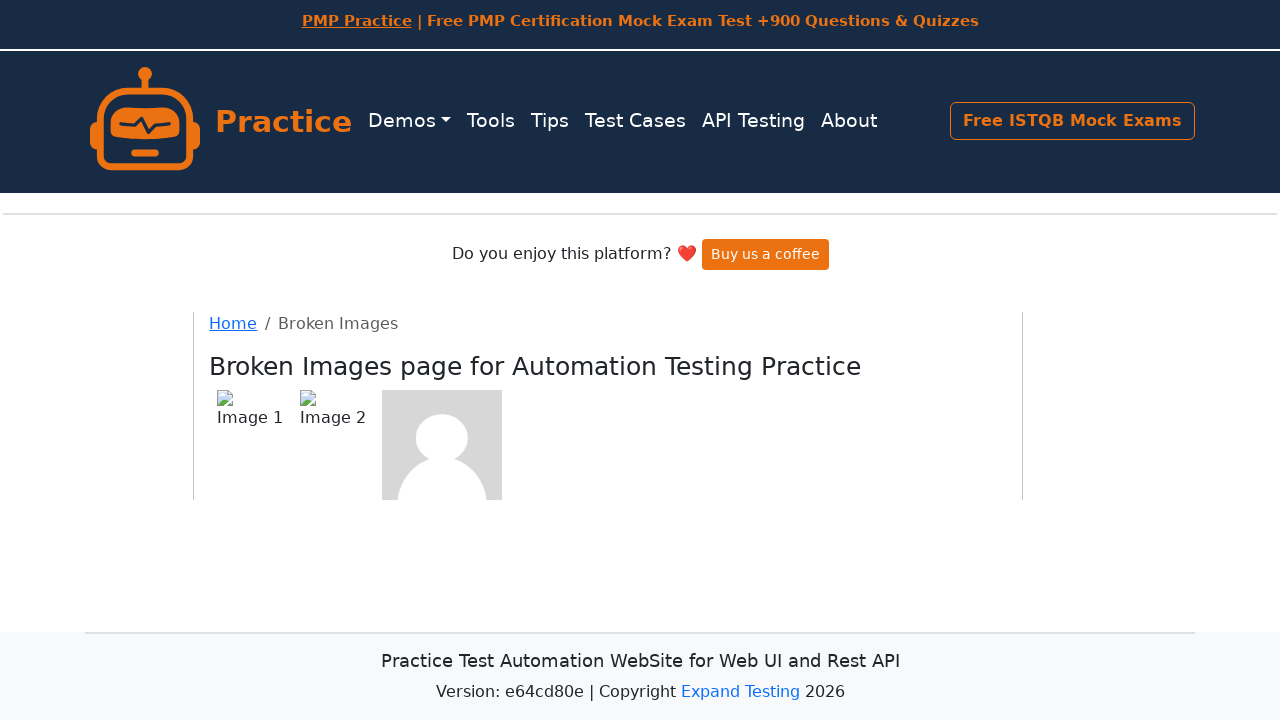

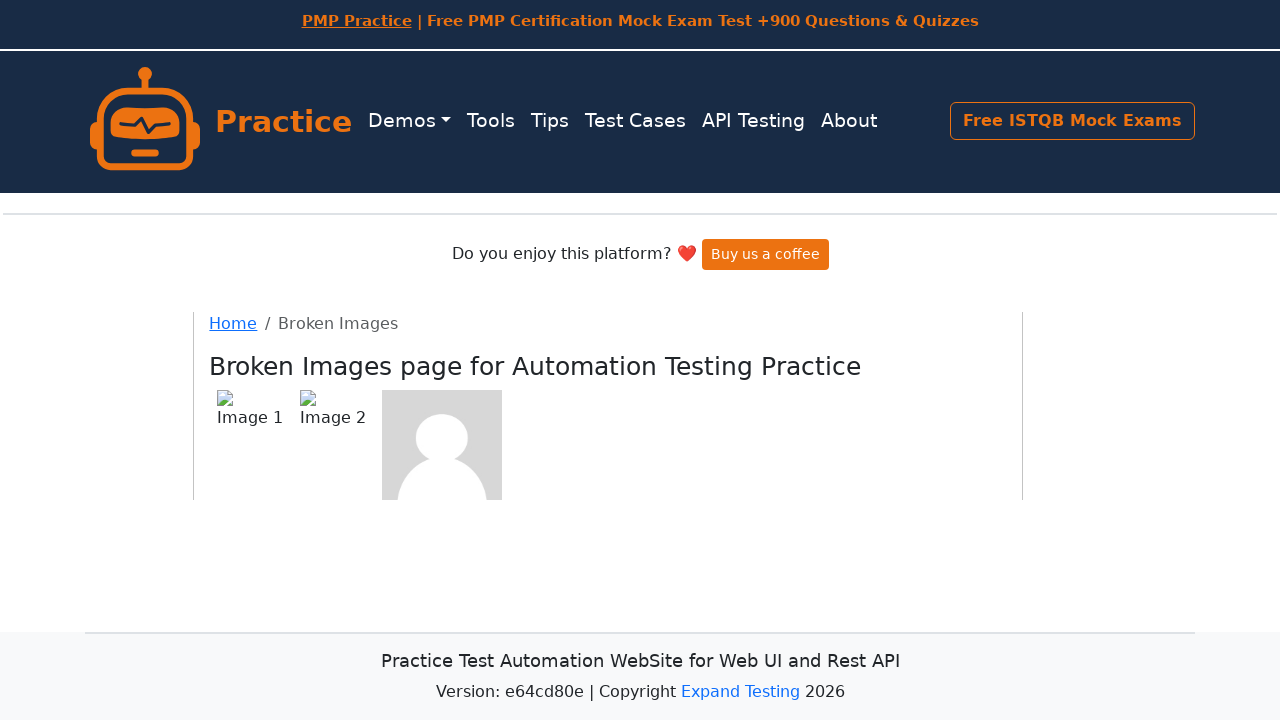